Tests JavaScript confirm dialog functionality by clicking a button within an iframe, dismissing the alert, and verifying the result text

Starting URL: https://www.w3schools.com/js/tryit.asp?filename=tryjs_confirm

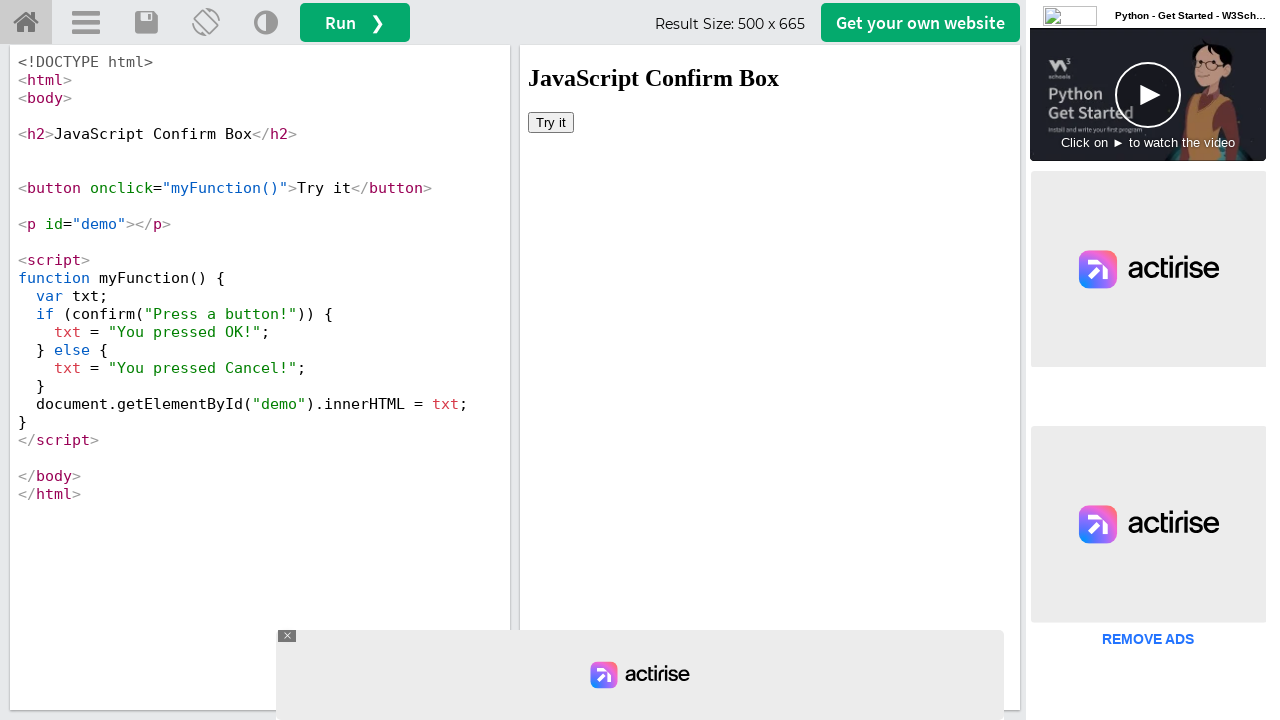

Located iframe with id 'iframeResult'
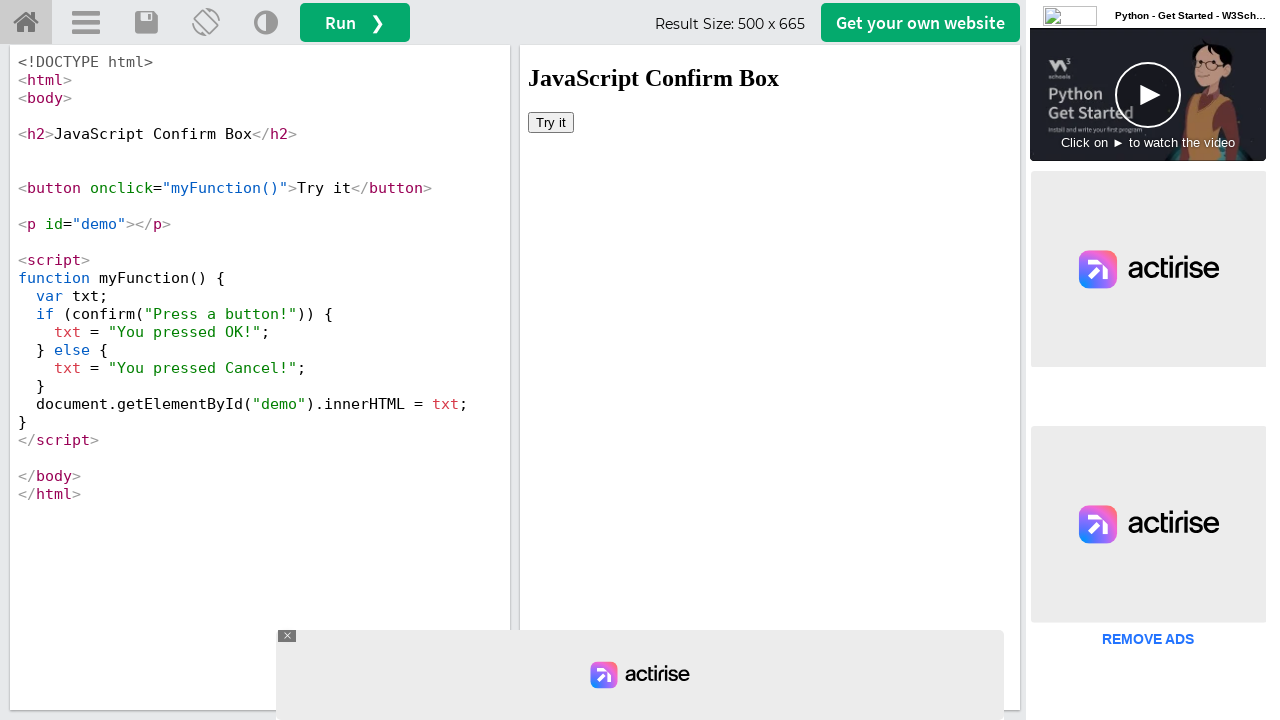

Clicked 'Try it' button to trigger confirm dialog at (551, 122) on iframe[id='iframeResult'] >> internal:control=enter-frame >> button:has-text('Tr
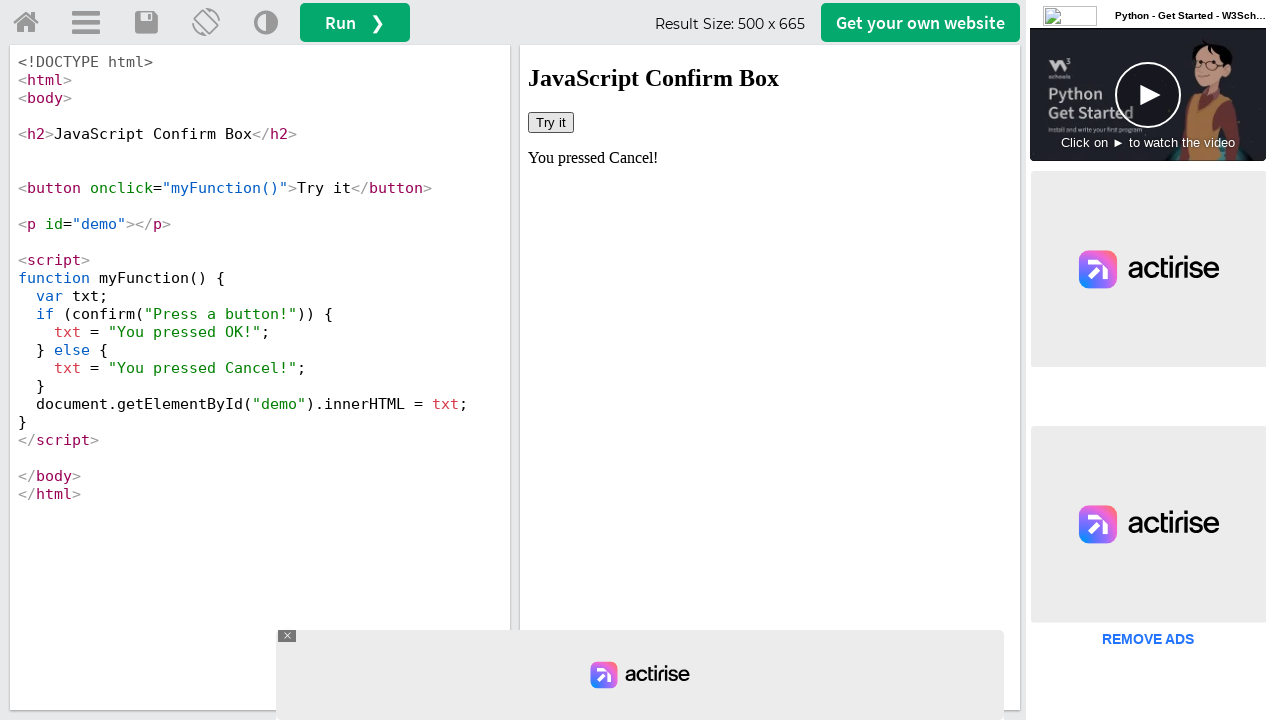

Set up dialog handler to dismiss confirm dialog
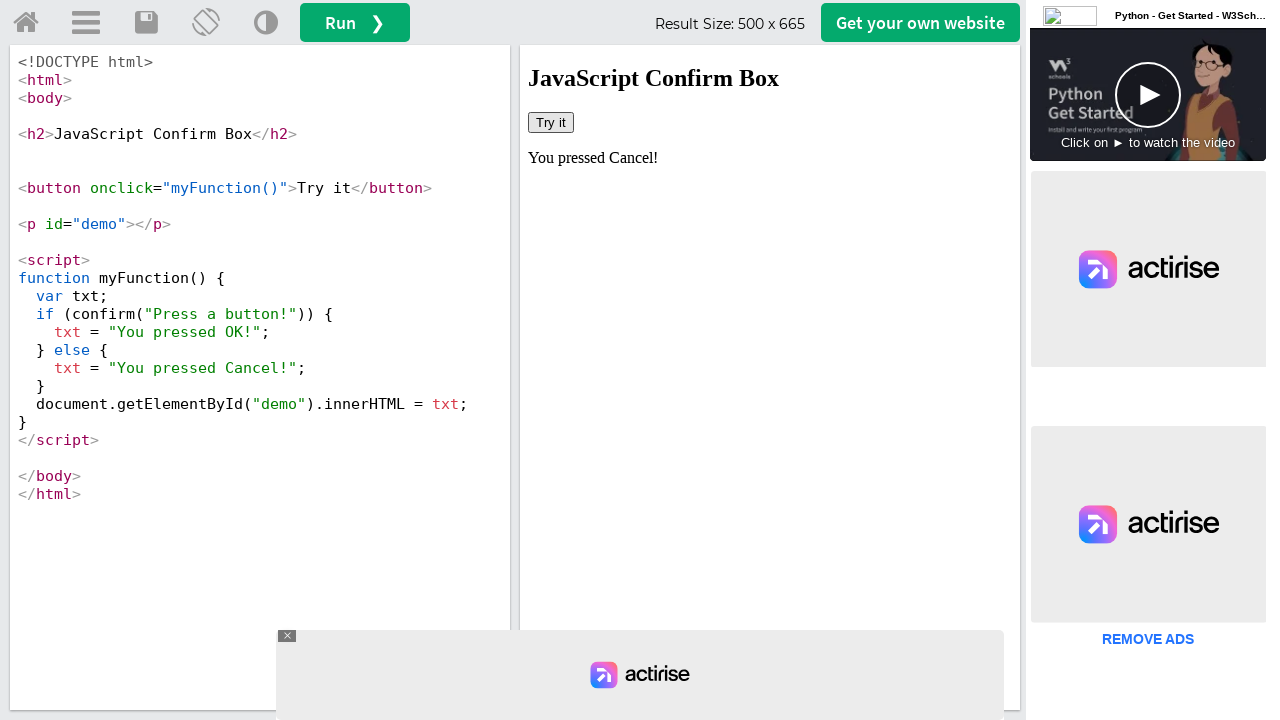

Retrieved result text from #demo element after dismissing dialog
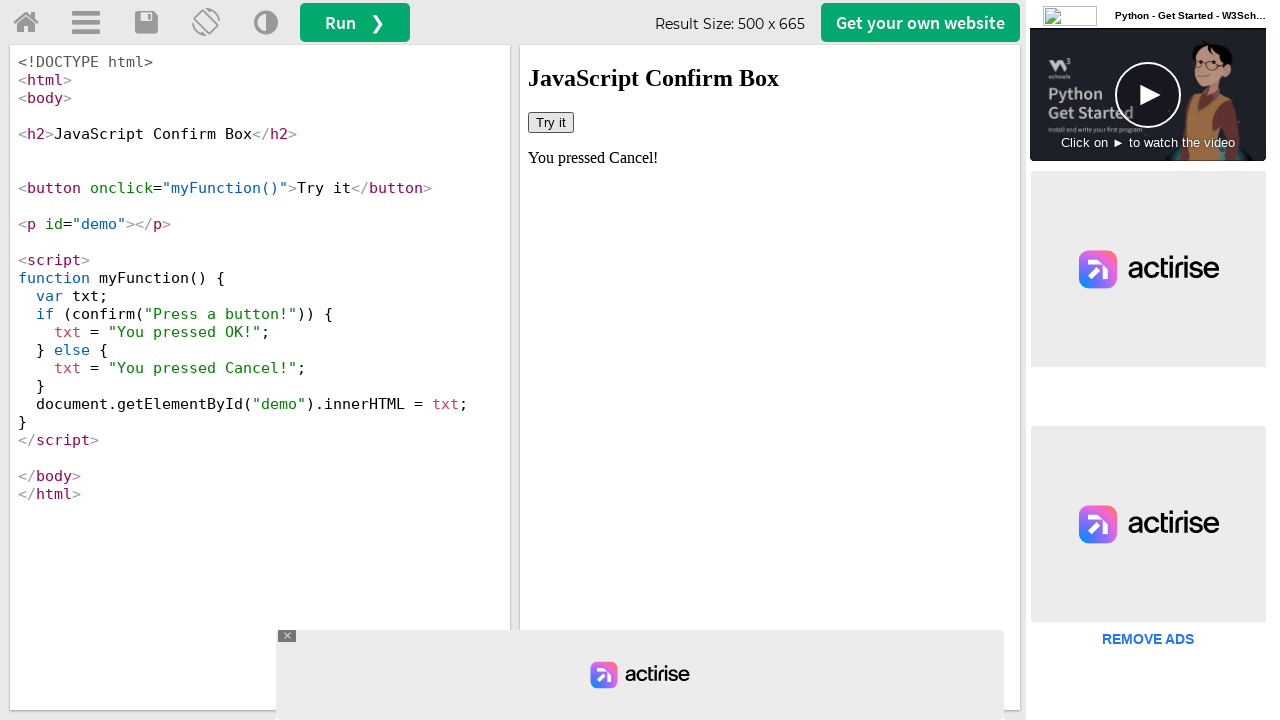

Verified that Cancel button was clicked (result text does not contain 'OK')
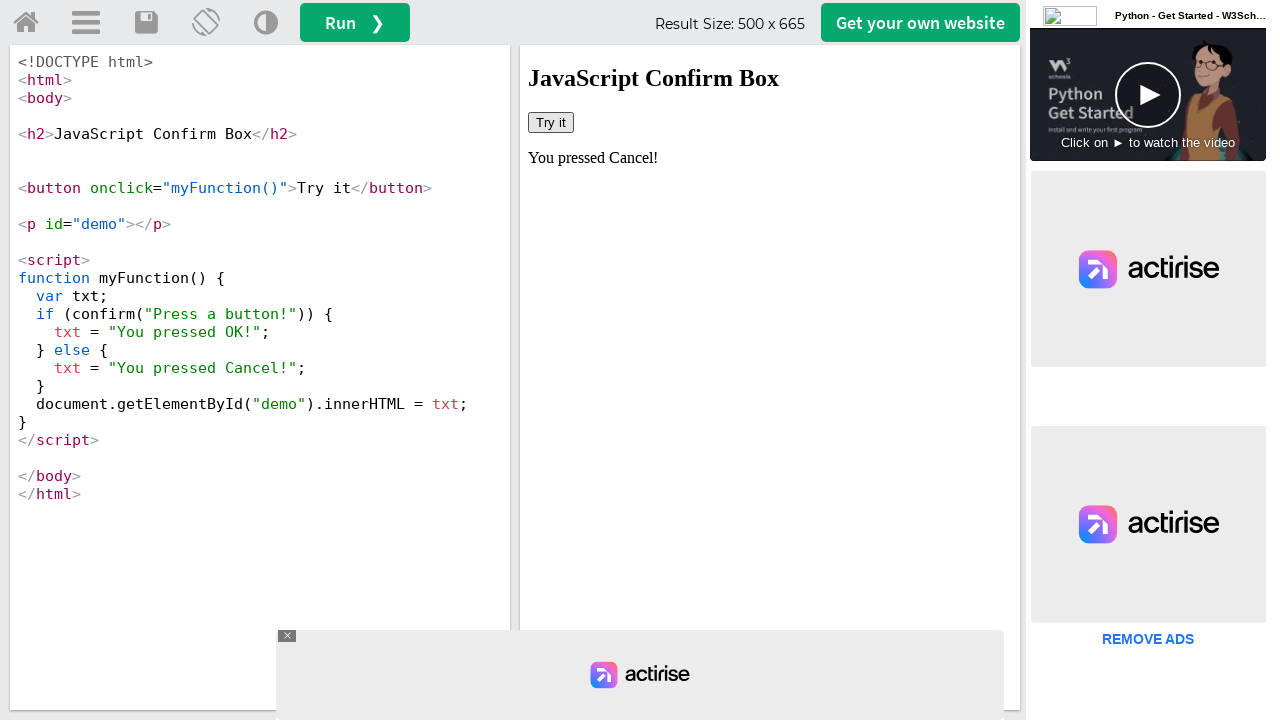

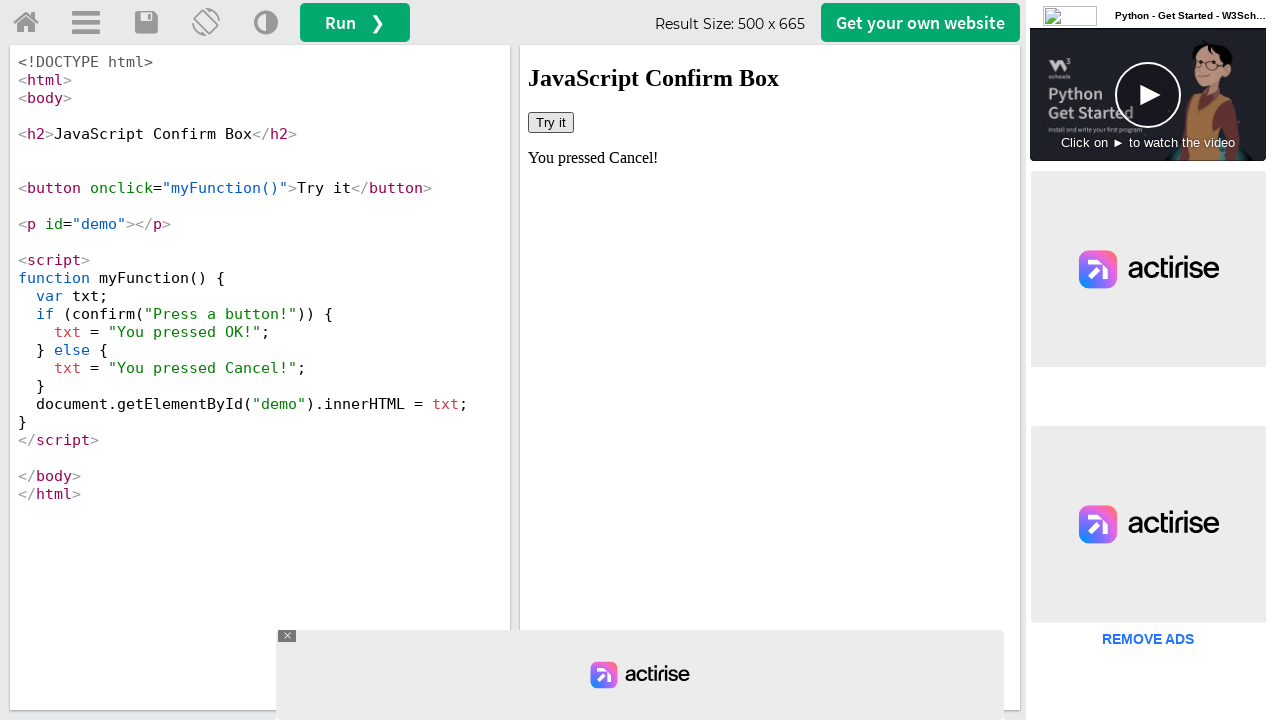